Tests file download functionality by navigating to a download page and clicking on a file download link

Starting URL: http://the-internet.herokuapp.com/download

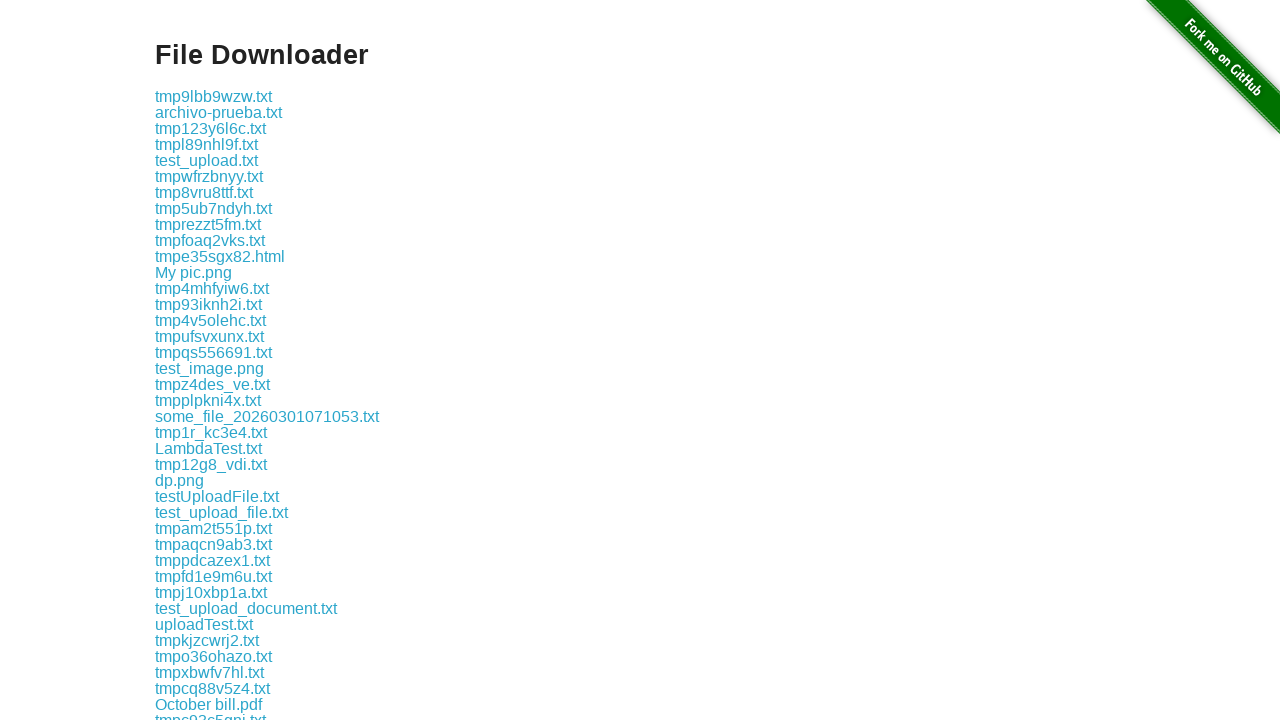

Navigated to file download page
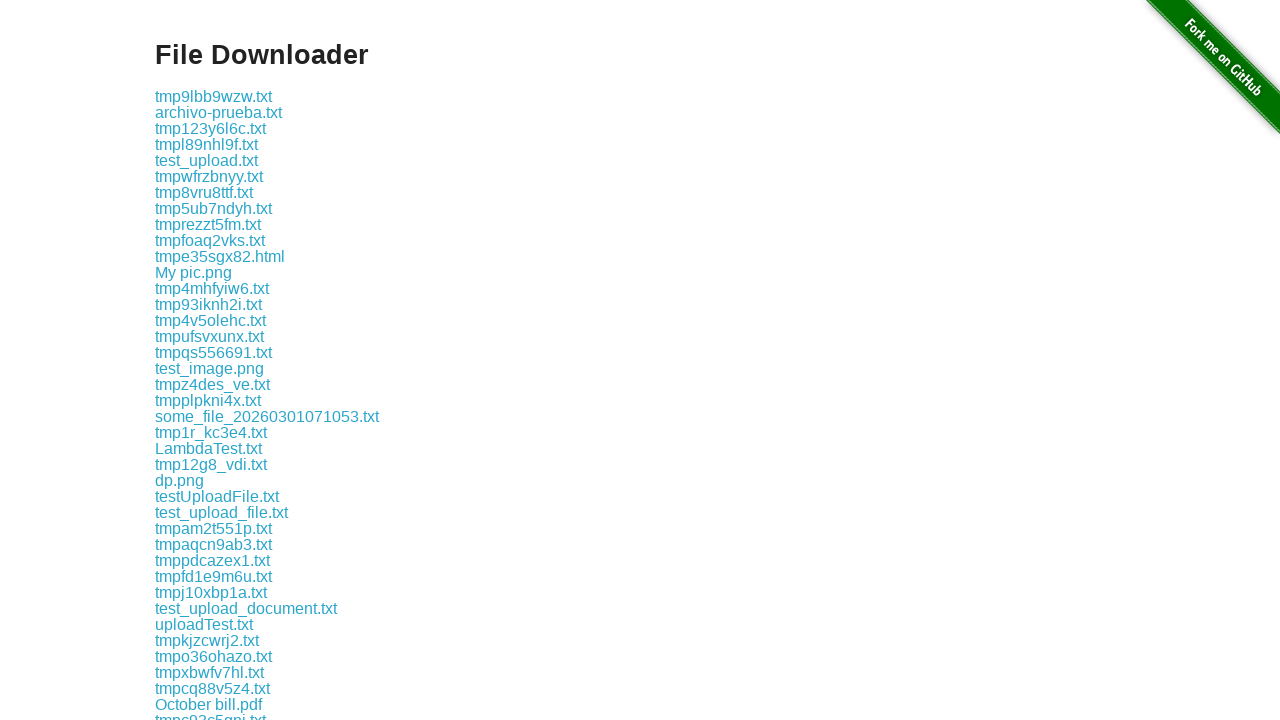

Clicked on text file download link at (214, 96) on a[href*='.txt']
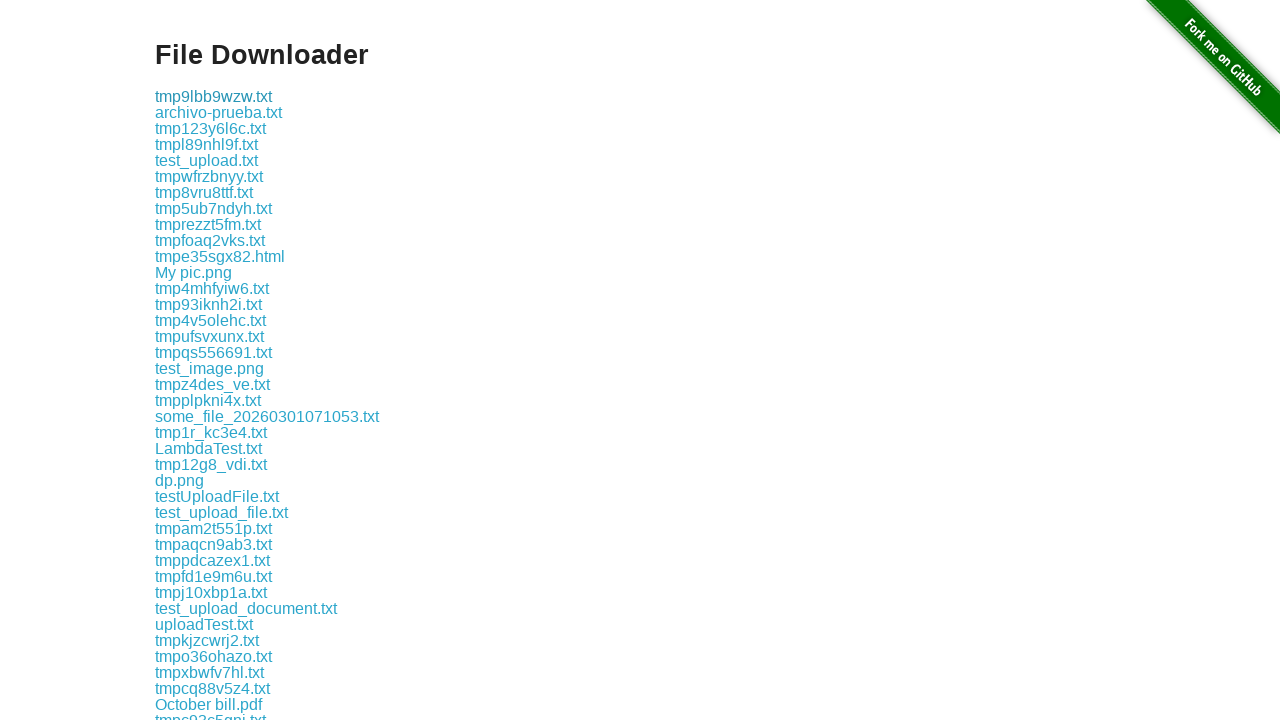

Waited for file download to initiate
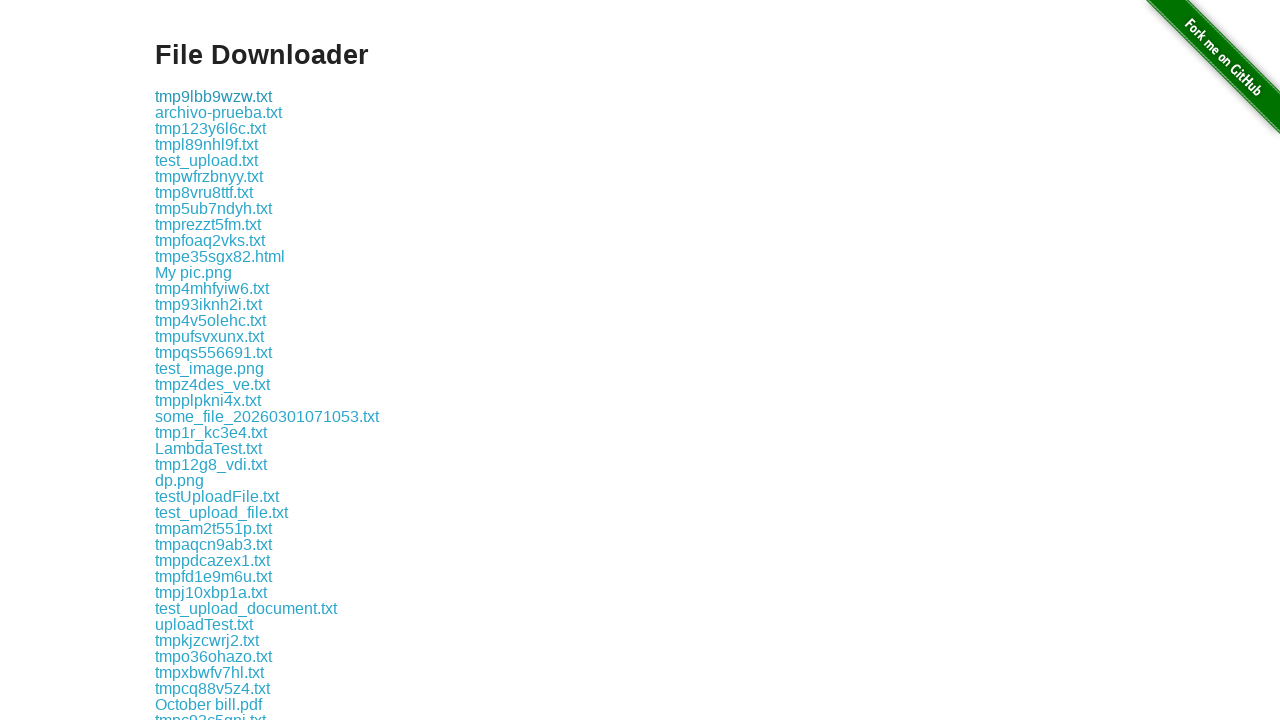

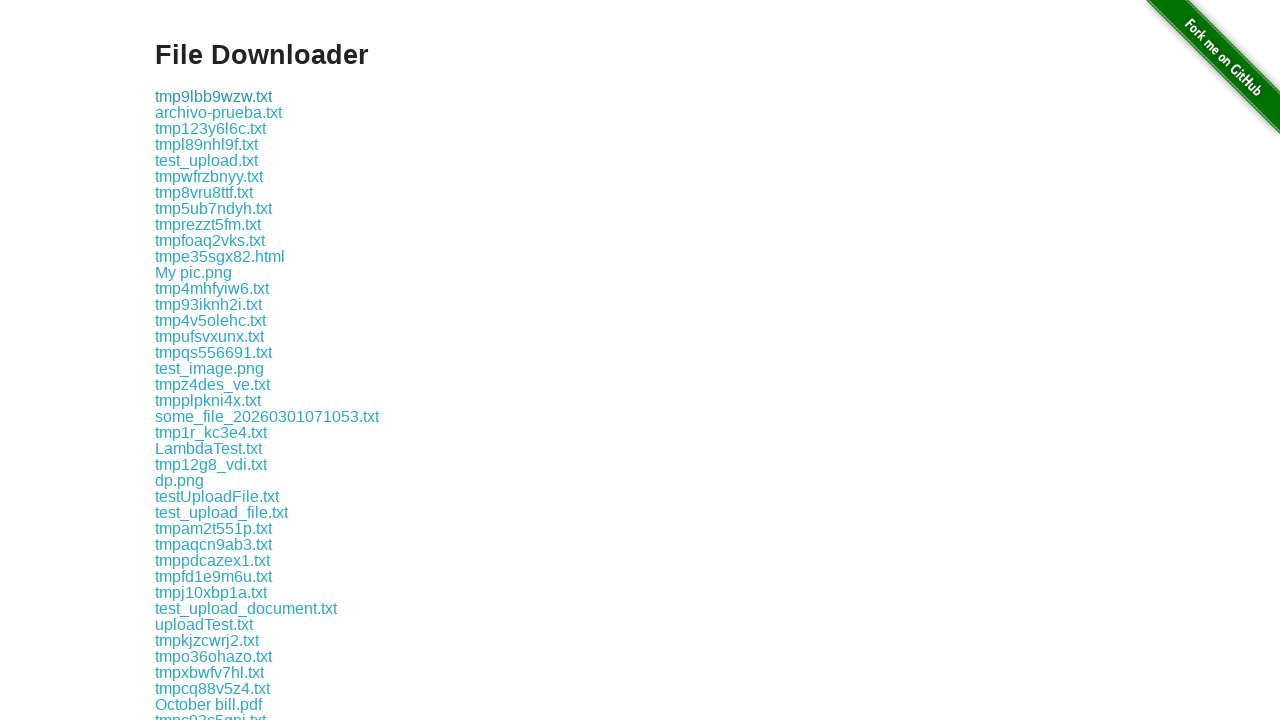